Tests dropdown functionality on a demo e-commerce site by clicking a sort dropdown and selecting different sorting options (by visible text and by index)

Starting URL: https://www.bstackdemo.com/

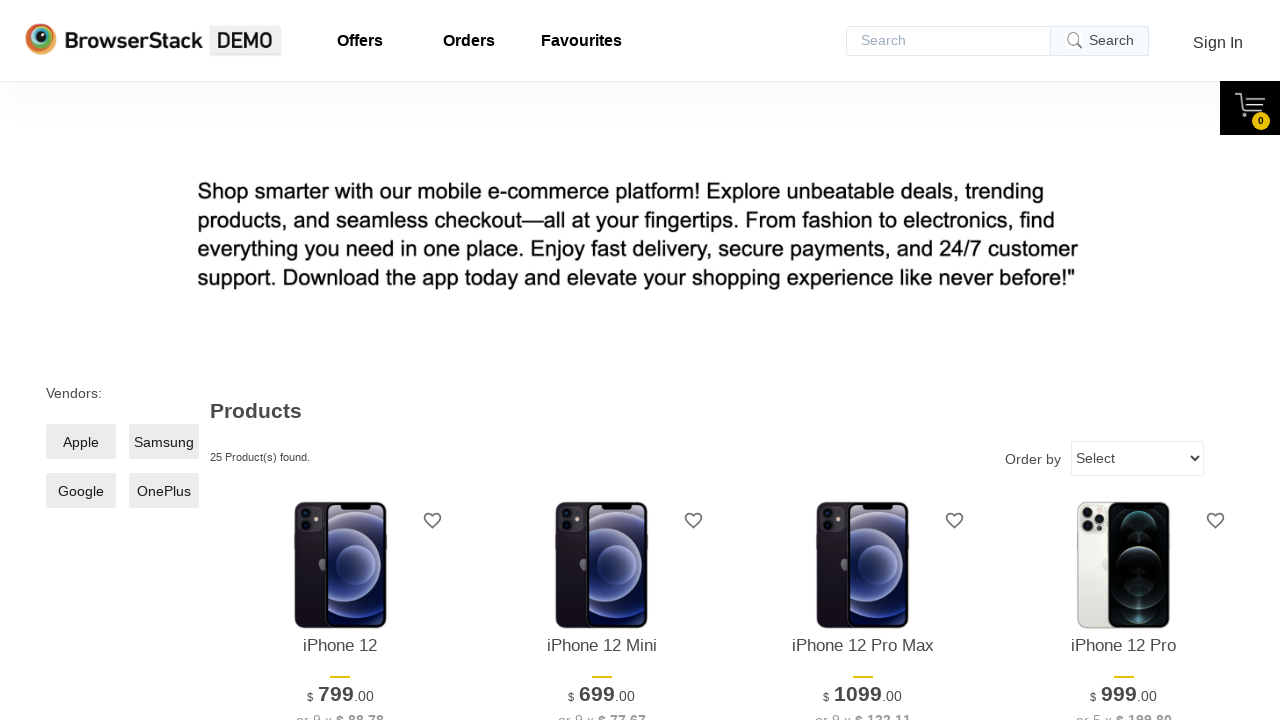

Clicked on the sort dropdown at (1138, 458) on div.sort select
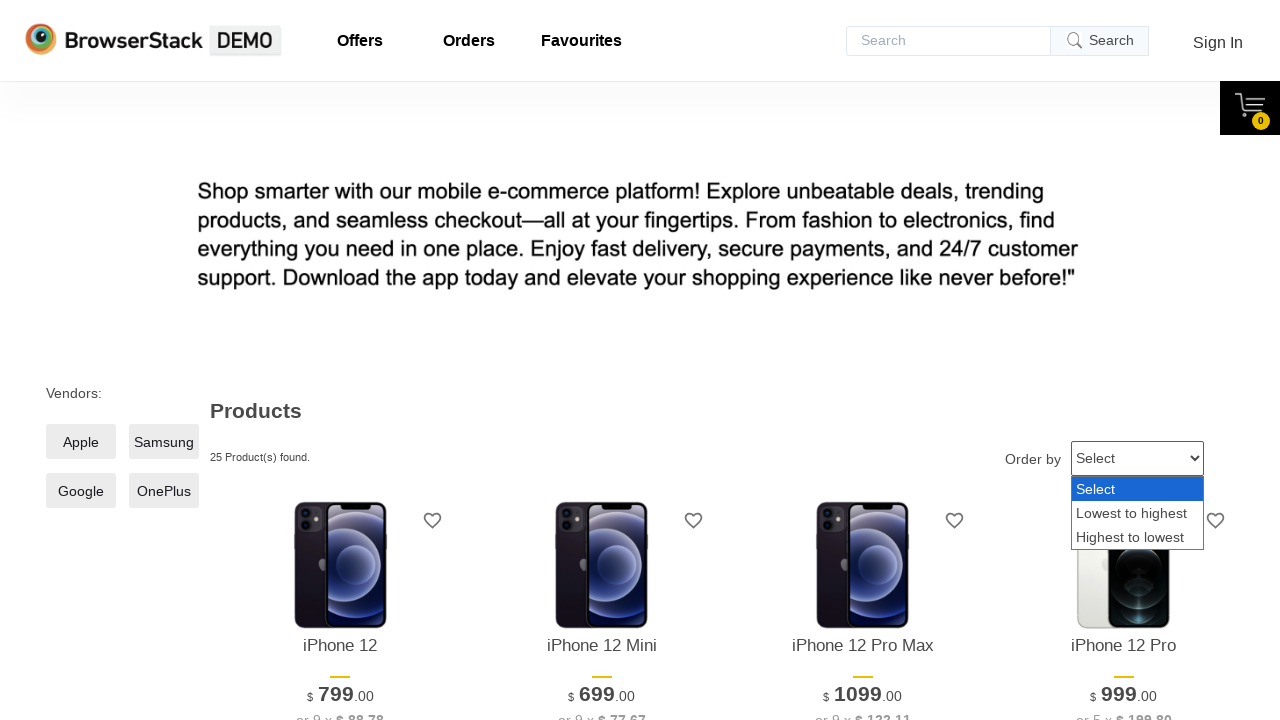

Selected 'Lowest to highest' option from sort dropdown on div.sort select
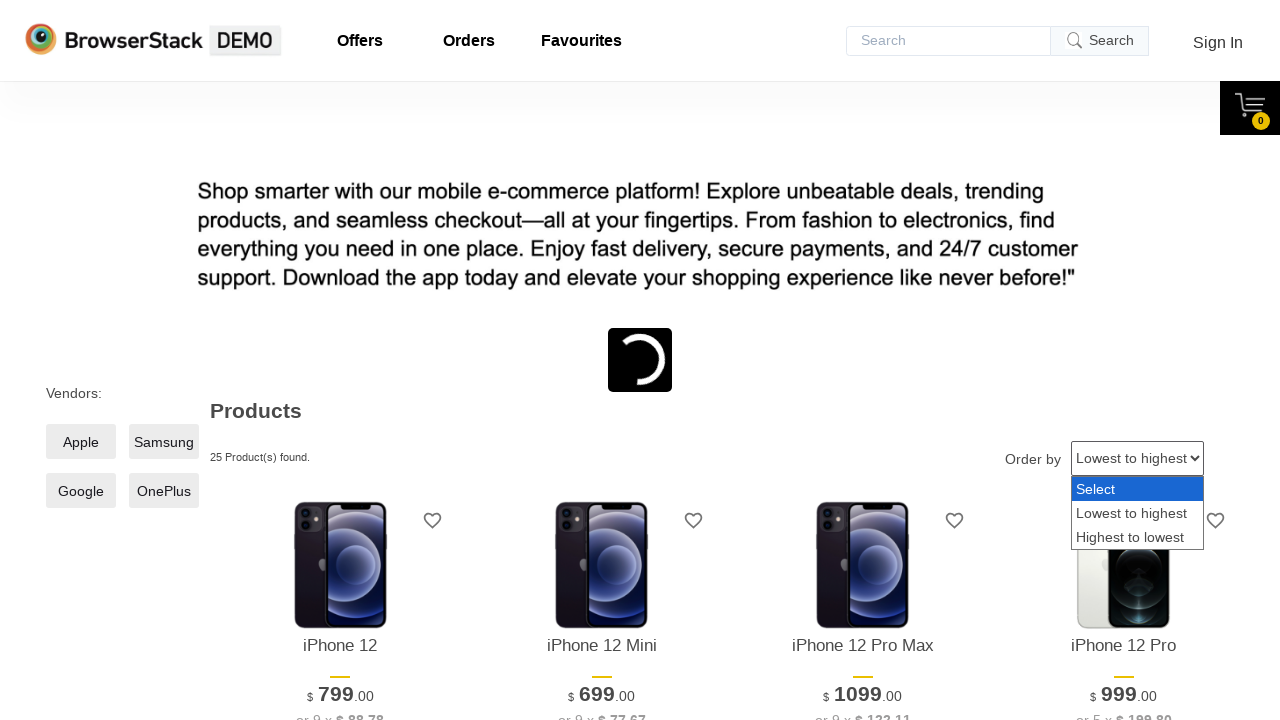

Selected third sorting option (index 2) from dropdown on div.sort select
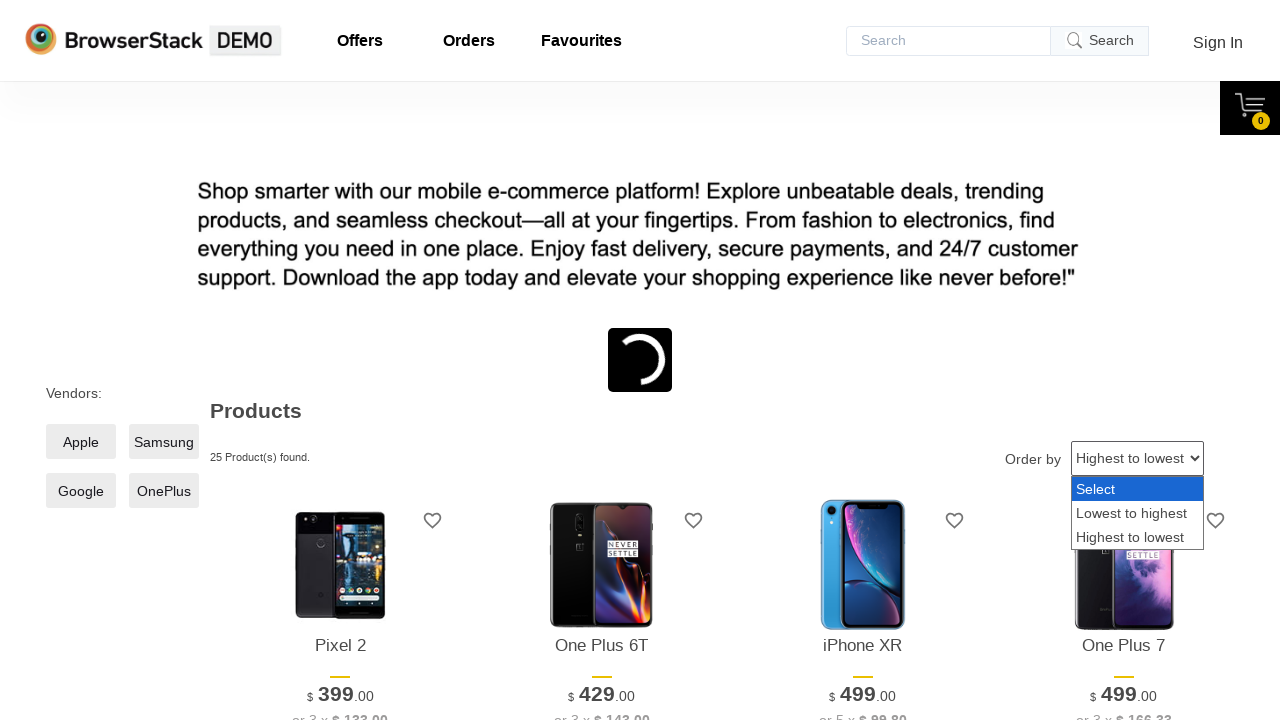

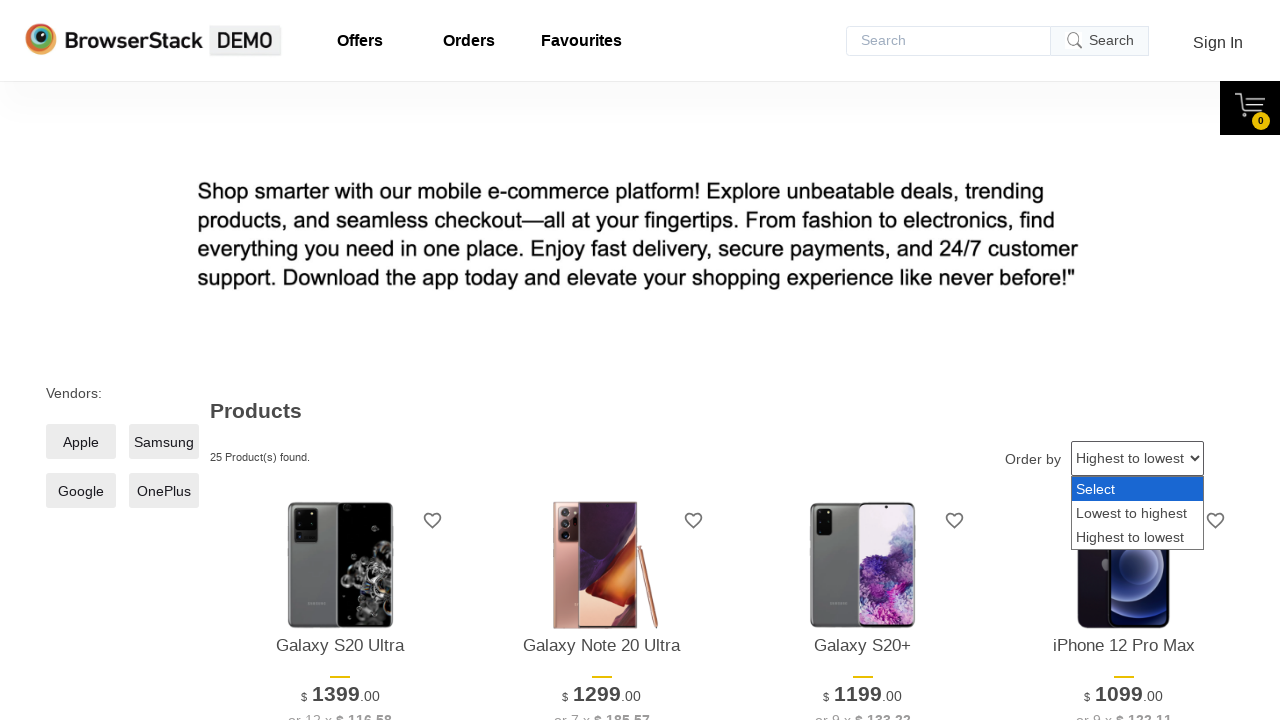